Tests a Todo page functionality by navigating to a lesson page, adding 4 todo items through a form, and then attempting to delete odd-numbered todo items from the list.

Starting URL: https://material.playwrightvn.com/

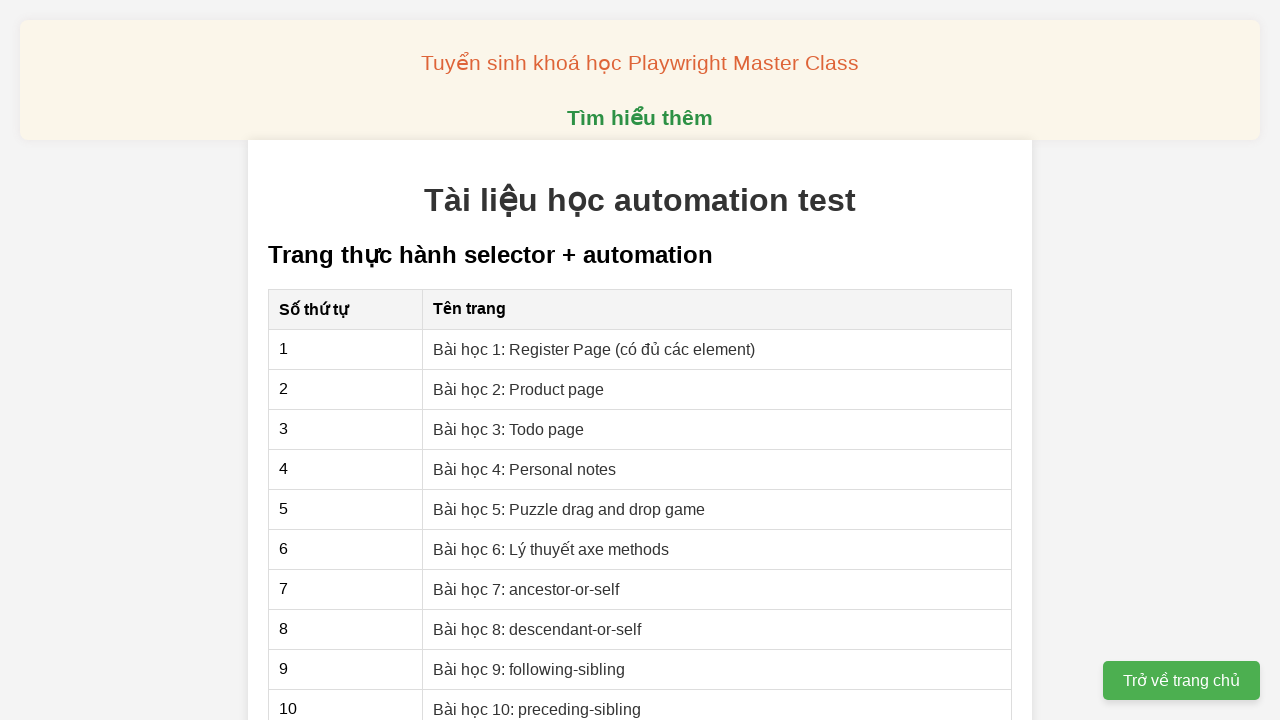

Clicked on 'Bài học 3: Todo page' link at (509, 429) on xpath=//a[text()='Bài học 3: Todo page']
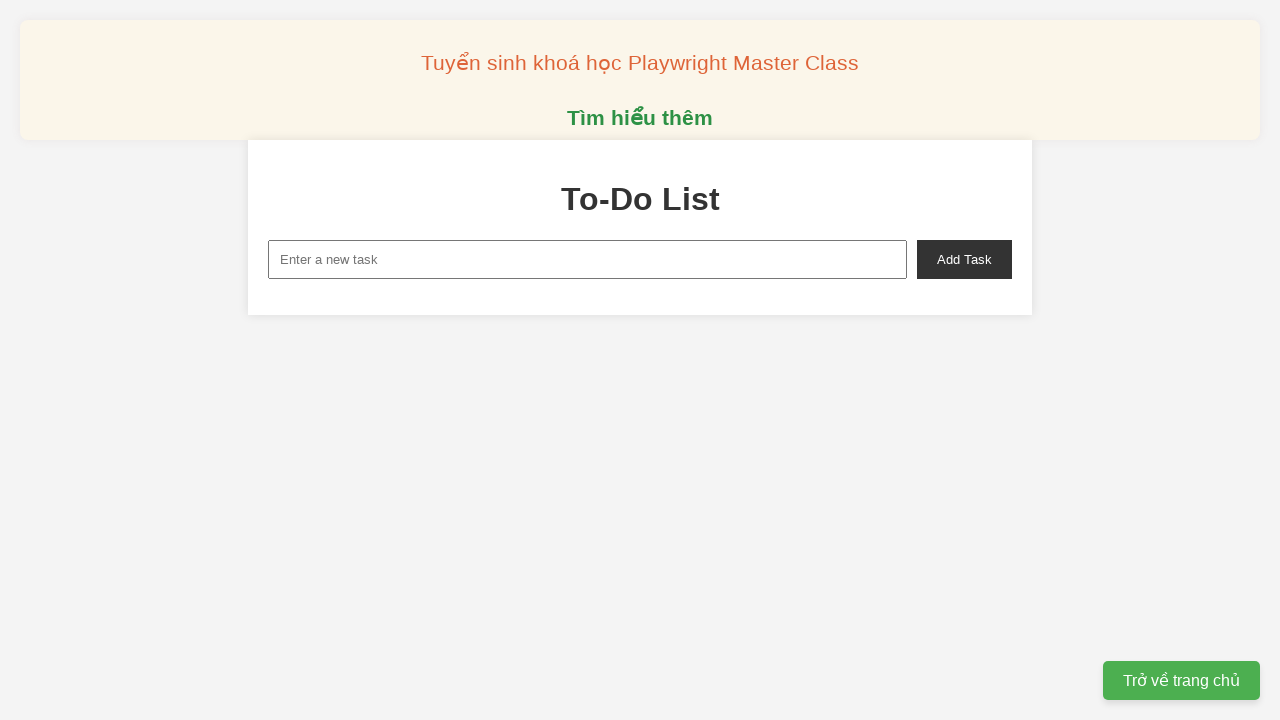

Todo page loaded and new task input field appeared
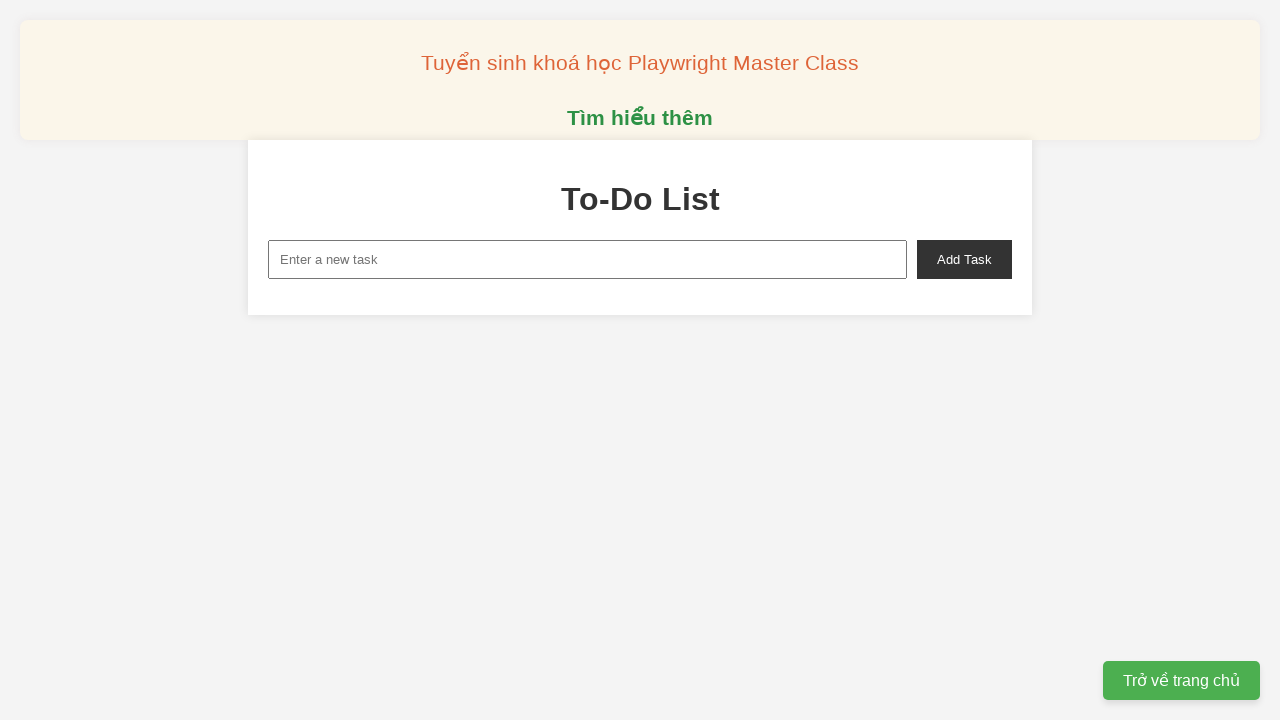

Filled new task input with 'Todo 1' on xpath=//input[@id='new-task']
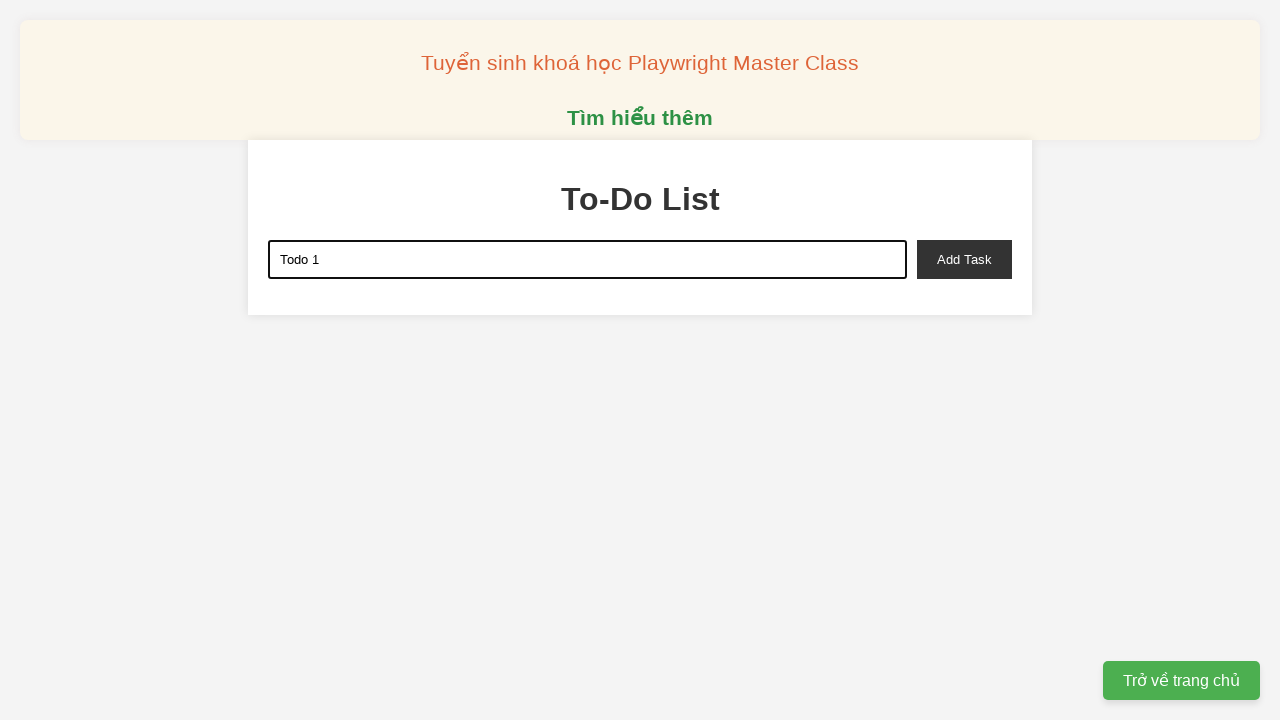

Clicked add task button to add 'Todo 1' at (964, 259) on xpath=//button[@id='add-task']
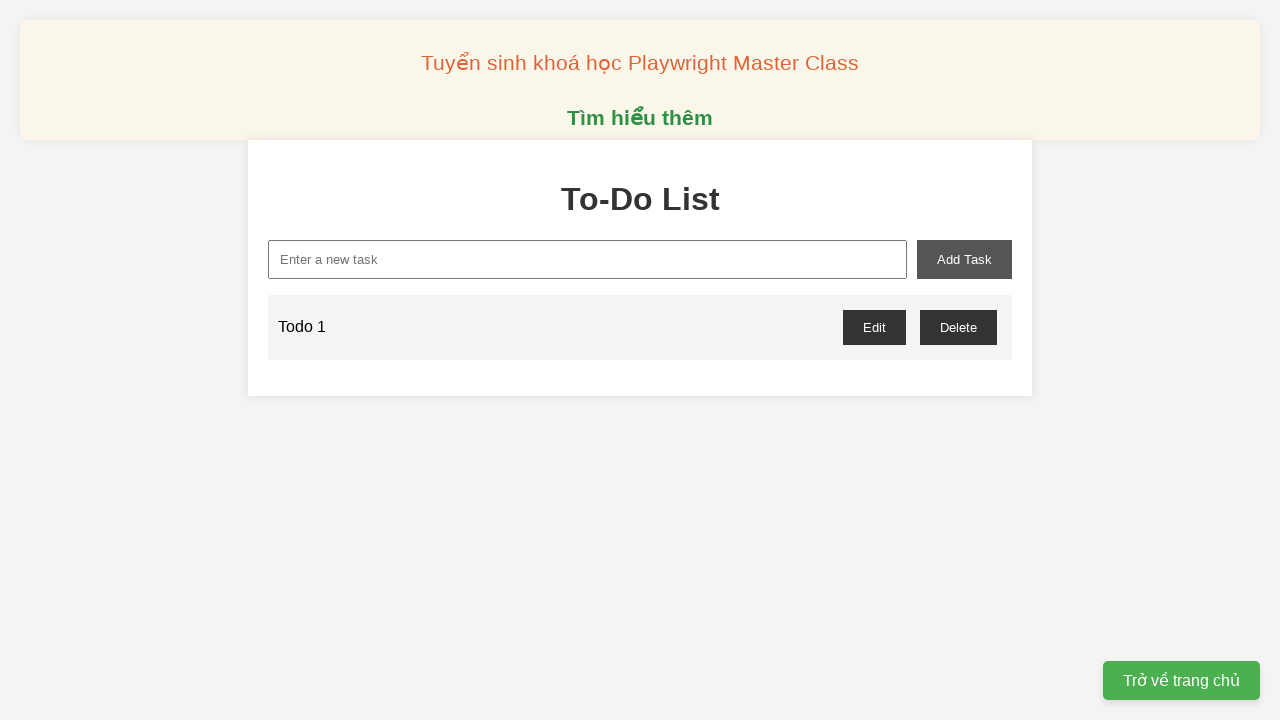

Filled new task input with 'Todo 2' on xpath=//input[@id='new-task']
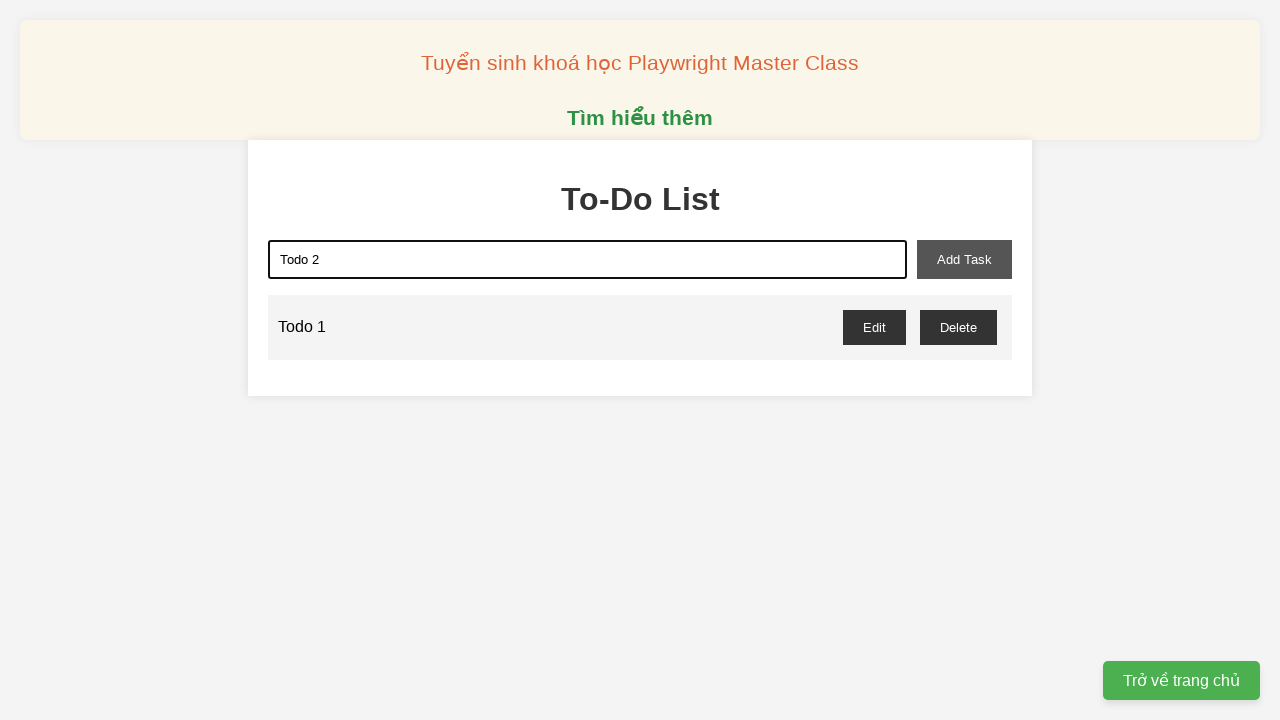

Clicked add task button to add 'Todo 2' at (964, 259) on xpath=//button[@id='add-task']
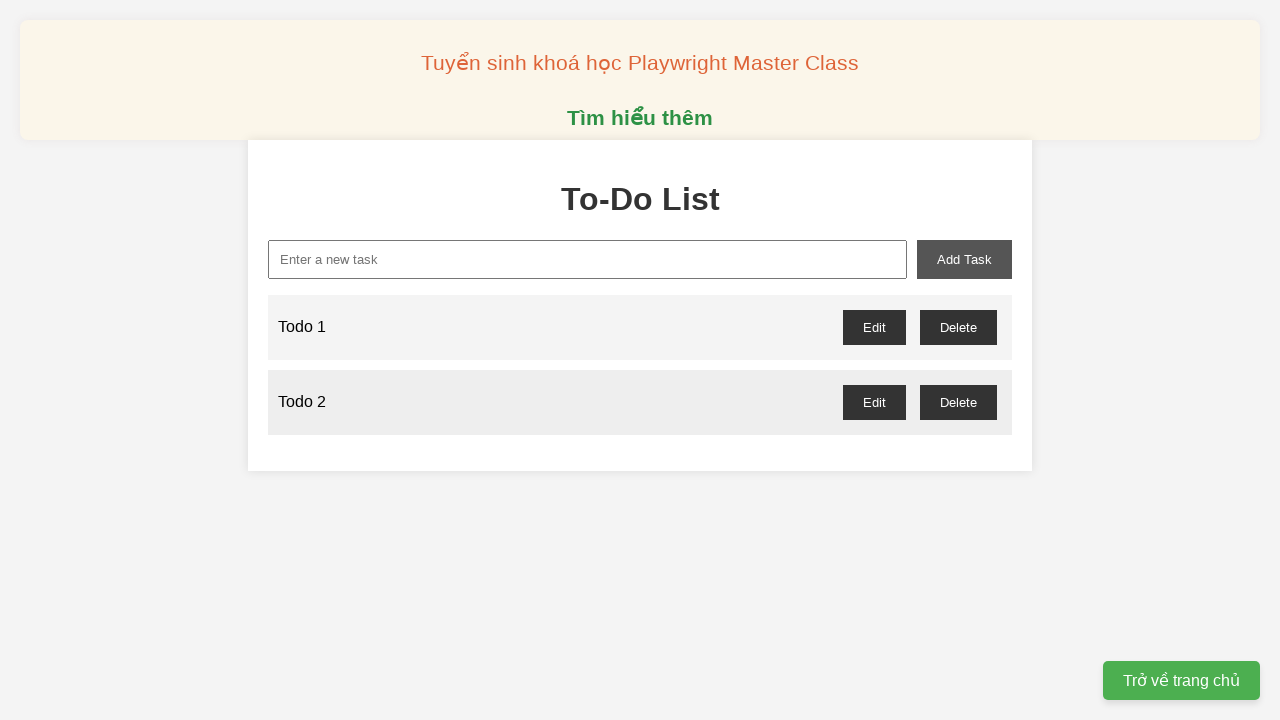

Filled new task input with 'Todo 3' on xpath=//input[@id='new-task']
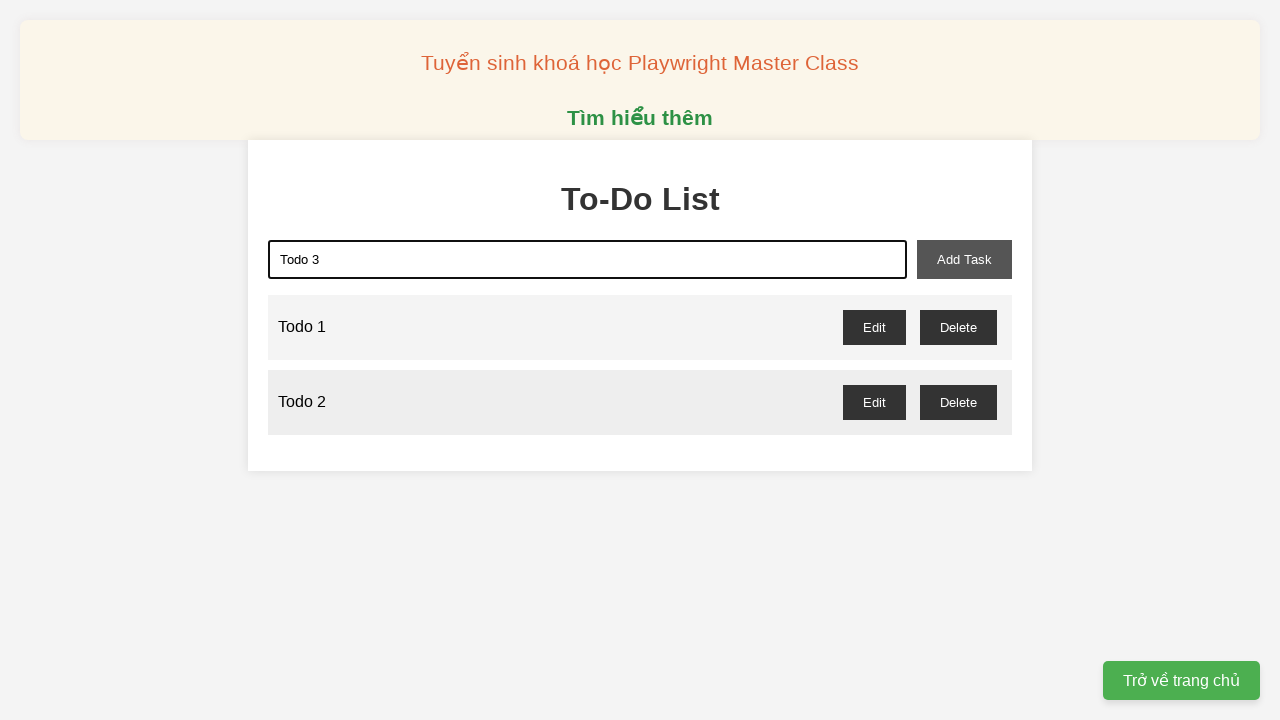

Clicked add task button to add 'Todo 3' at (964, 259) on xpath=//button[@id='add-task']
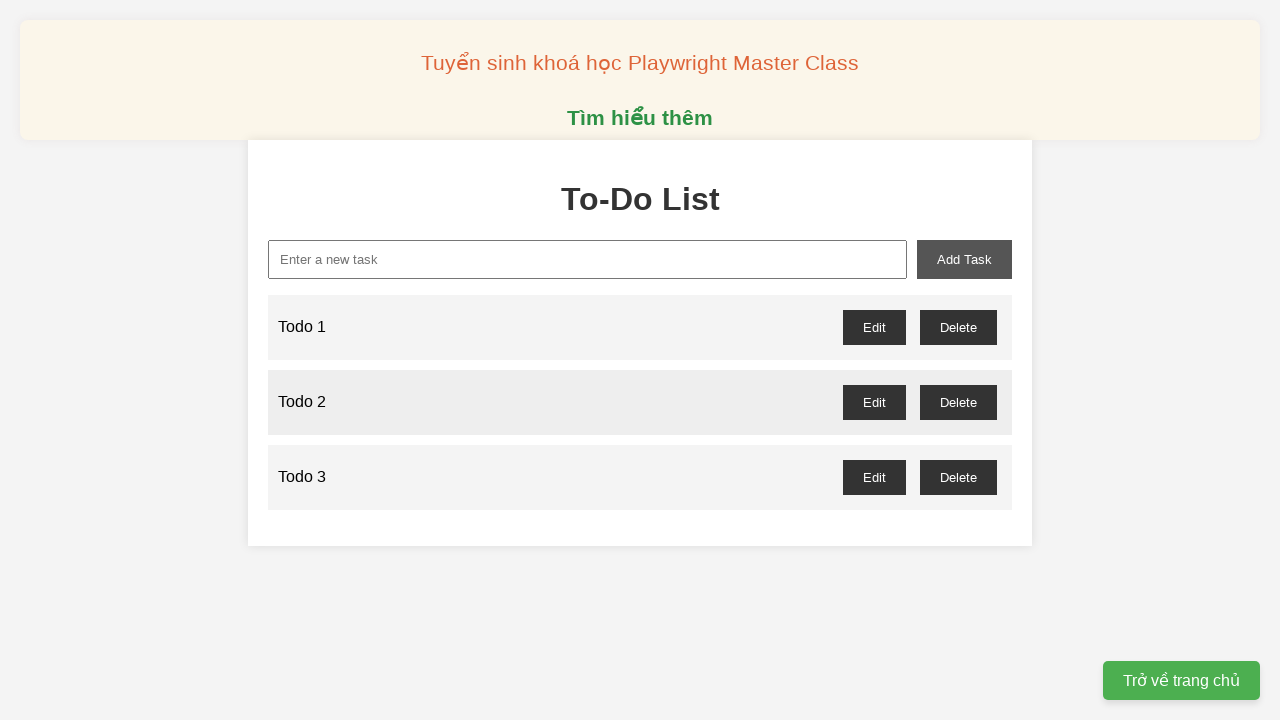

Filled new task input with 'Todo 4' on xpath=//input[@id='new-task']
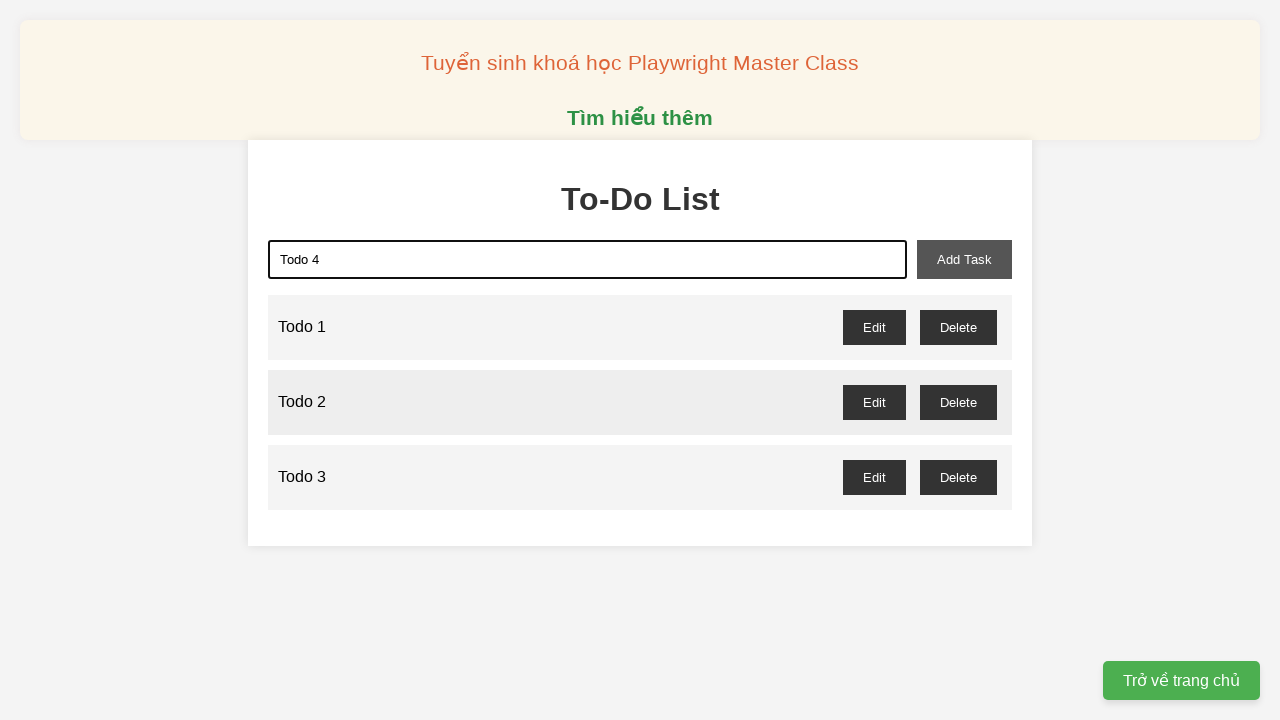

Clicked add task button to add 'Todo 4' at (964, 259) on xpath=//button[@id='add-task']
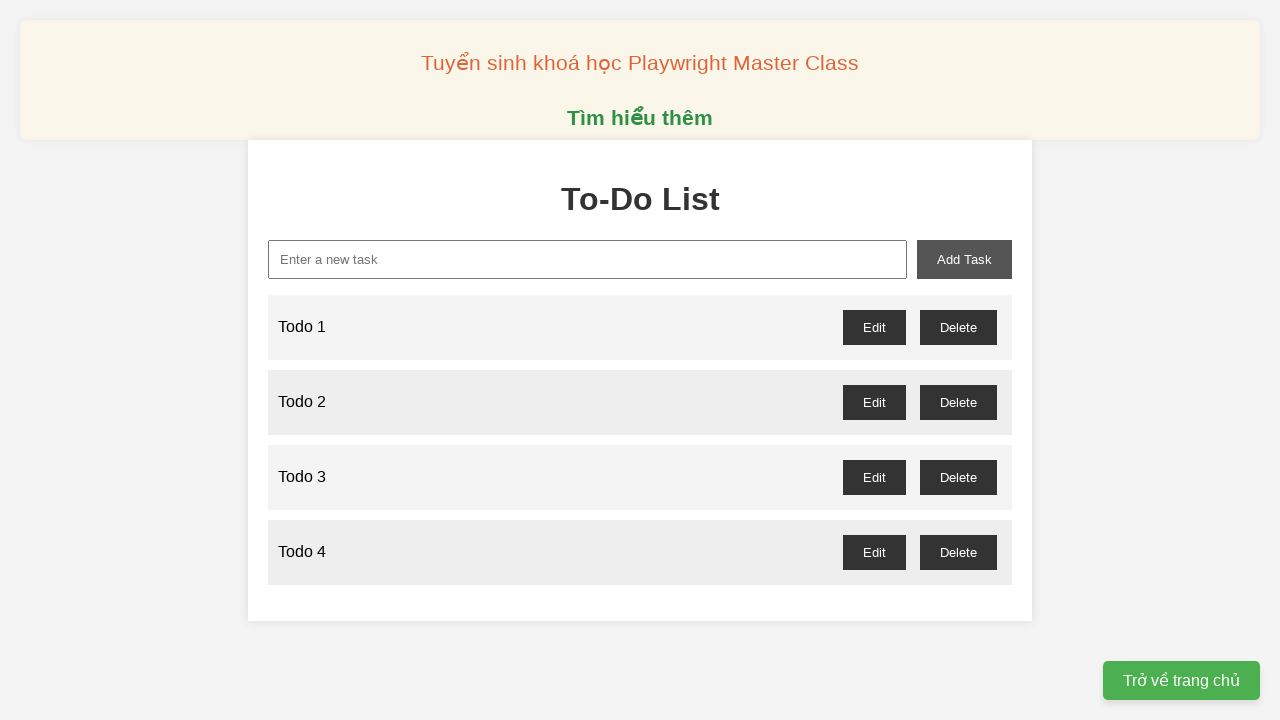

All 4 todo items successfully added to the list
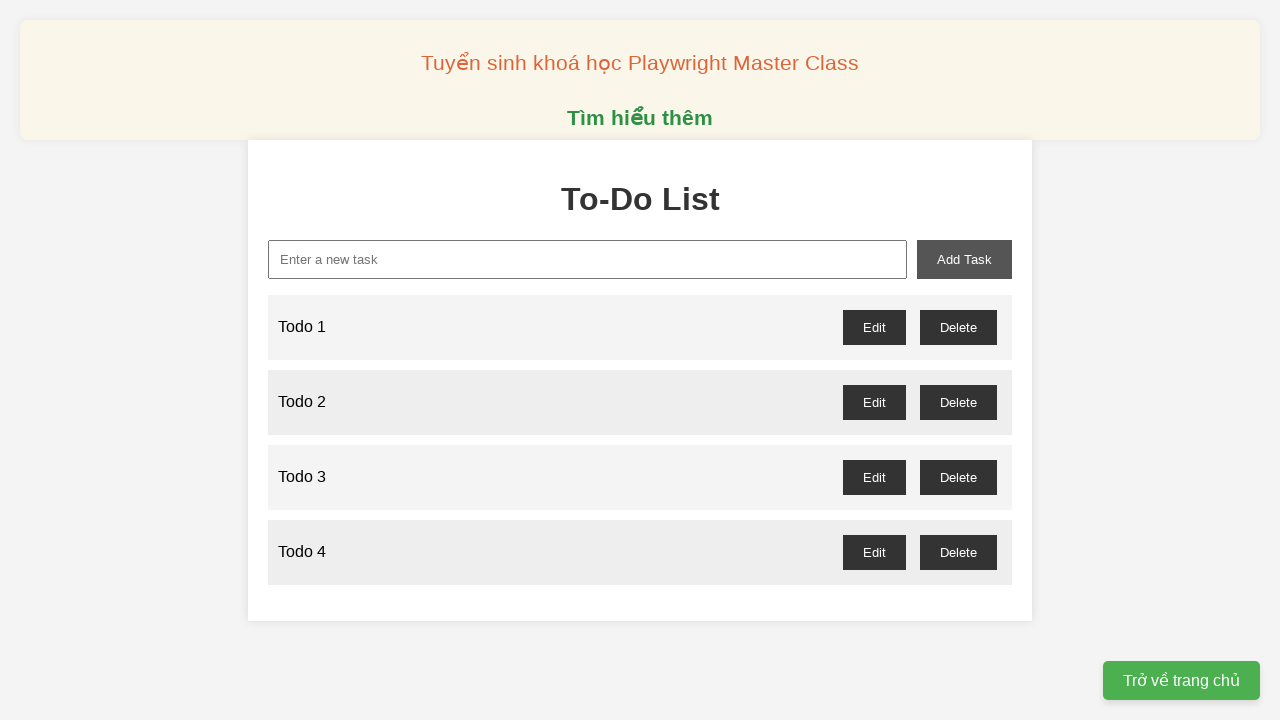

Retrieved todo list with 4 items
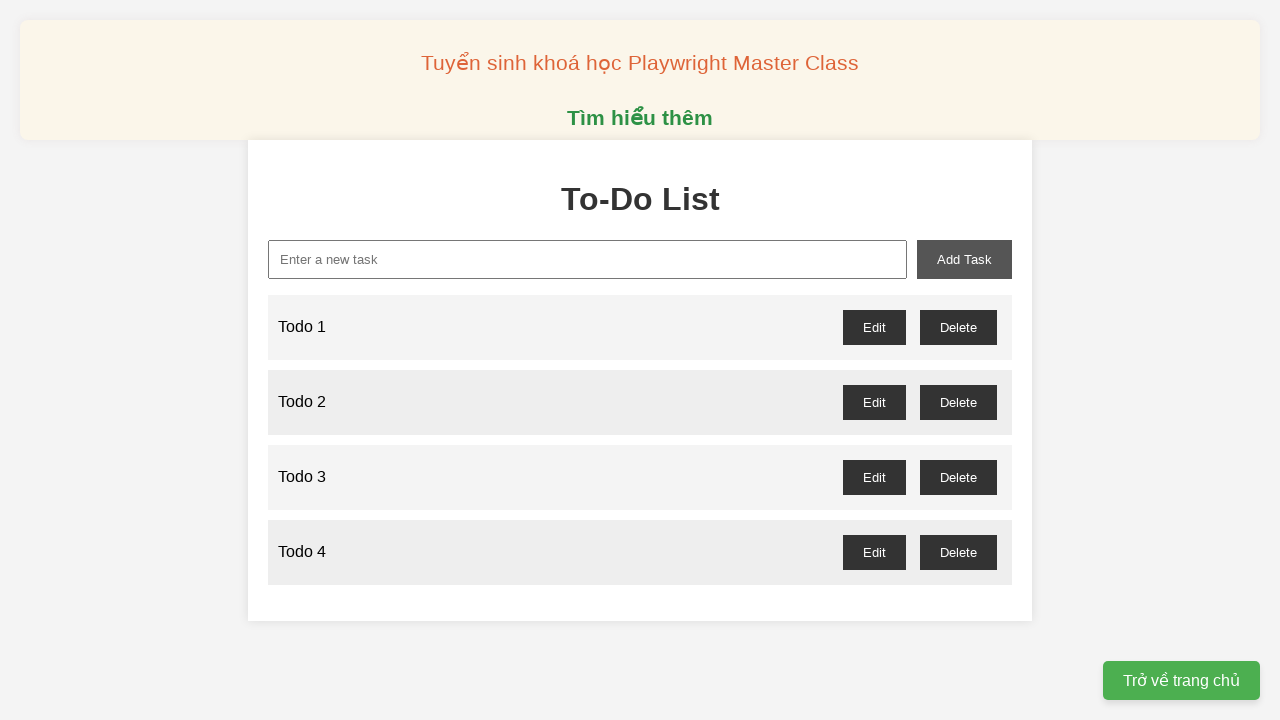

Set up dialog handler to accept delete confirmations
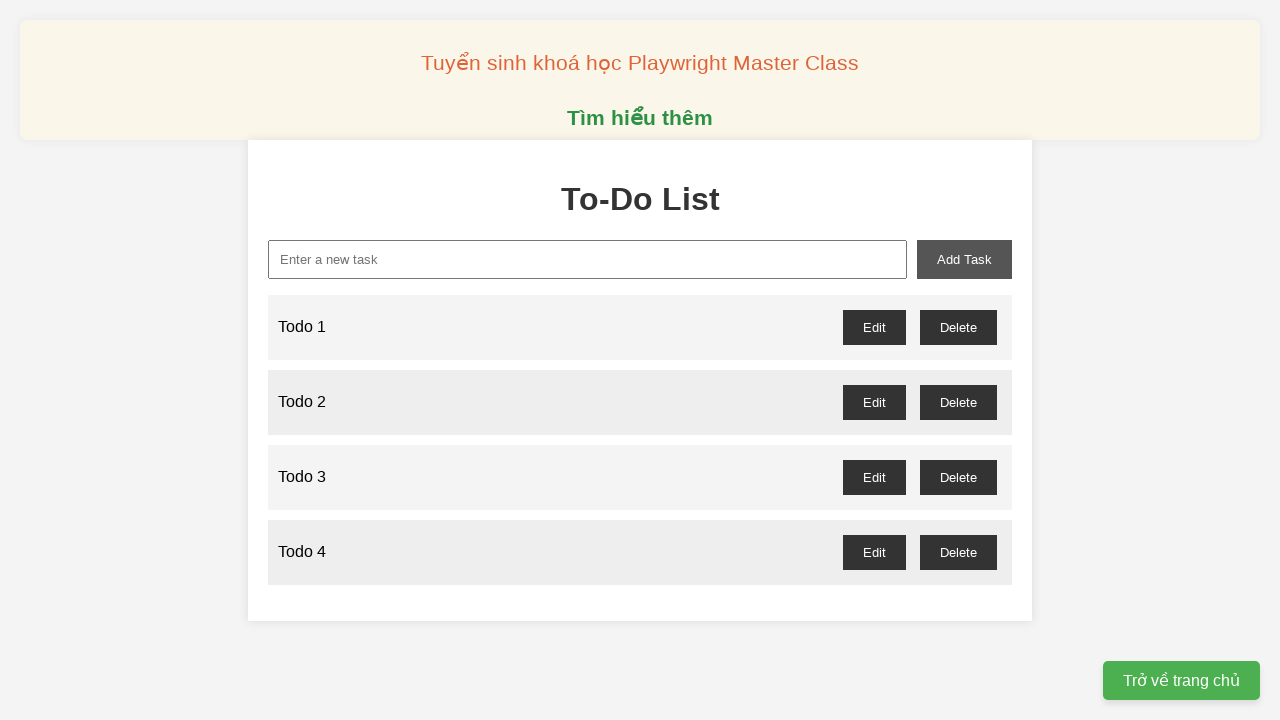

Clicked delete button for todo item at index 3 at (958, 552) on xpath=//ul[@id='task-list'] >> li >> nth=3 >> button[id*='delete']
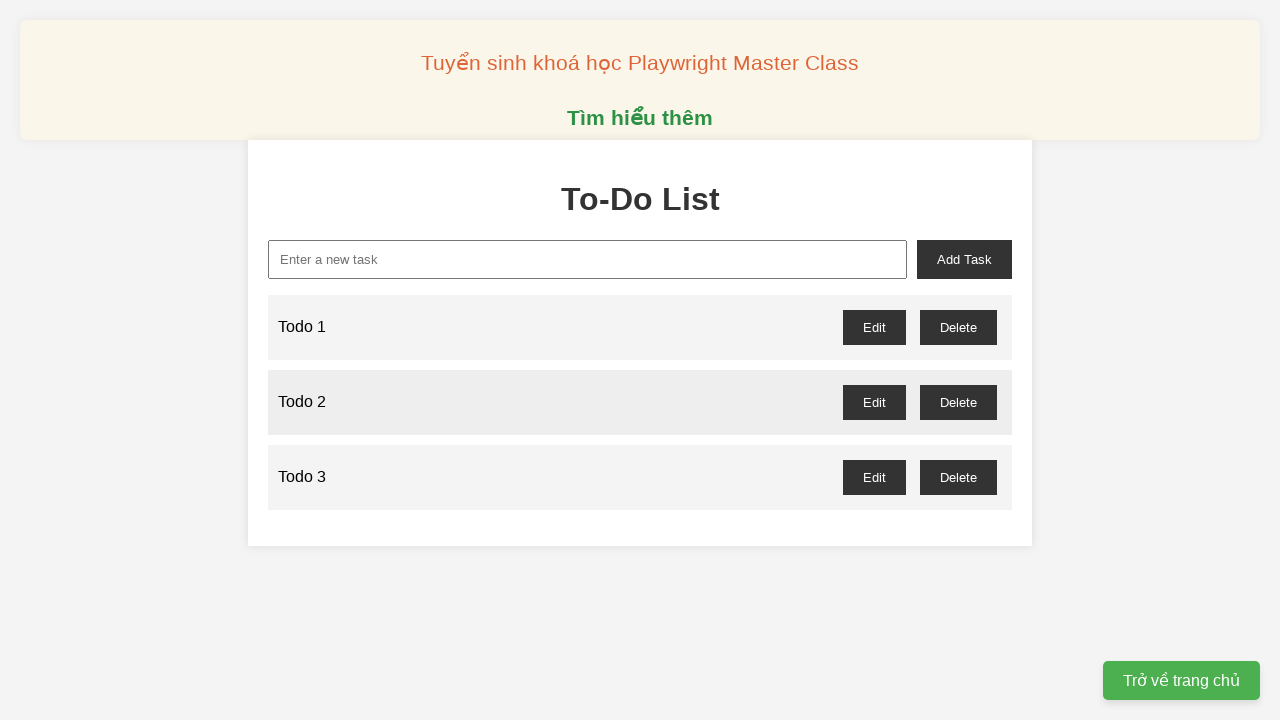

Waited for todo item at index 3 to be removed
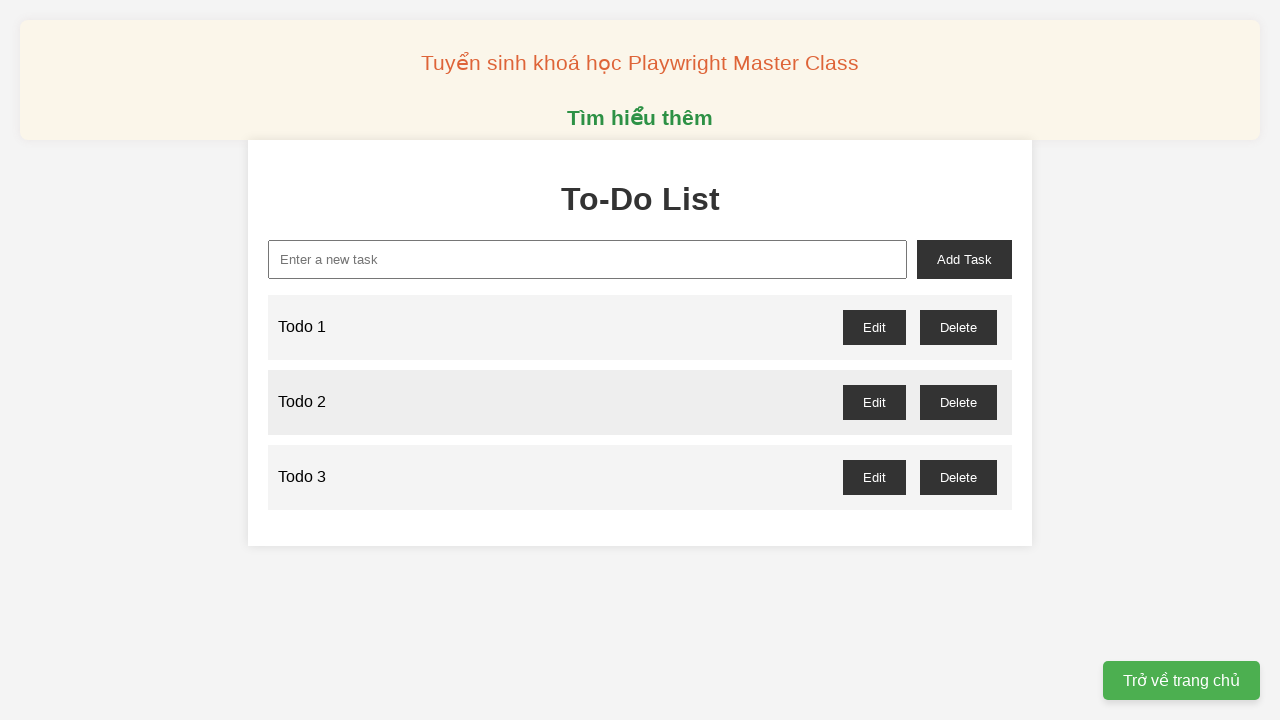

Clicked delete button for todo item at index 1 at (958, 402) on xpath=//ul[@id='task-list'] >> li >> nth=1 >> button[id*='delete']
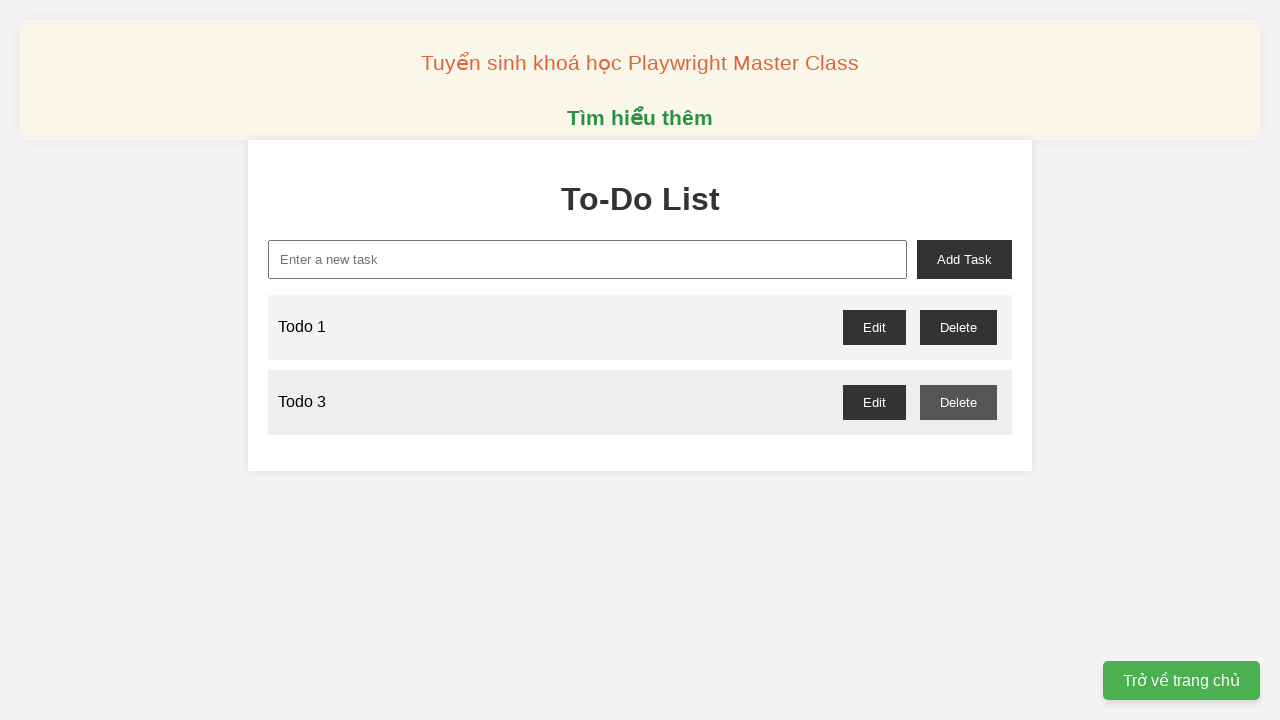

Waited for todo item at index 1 to be removed
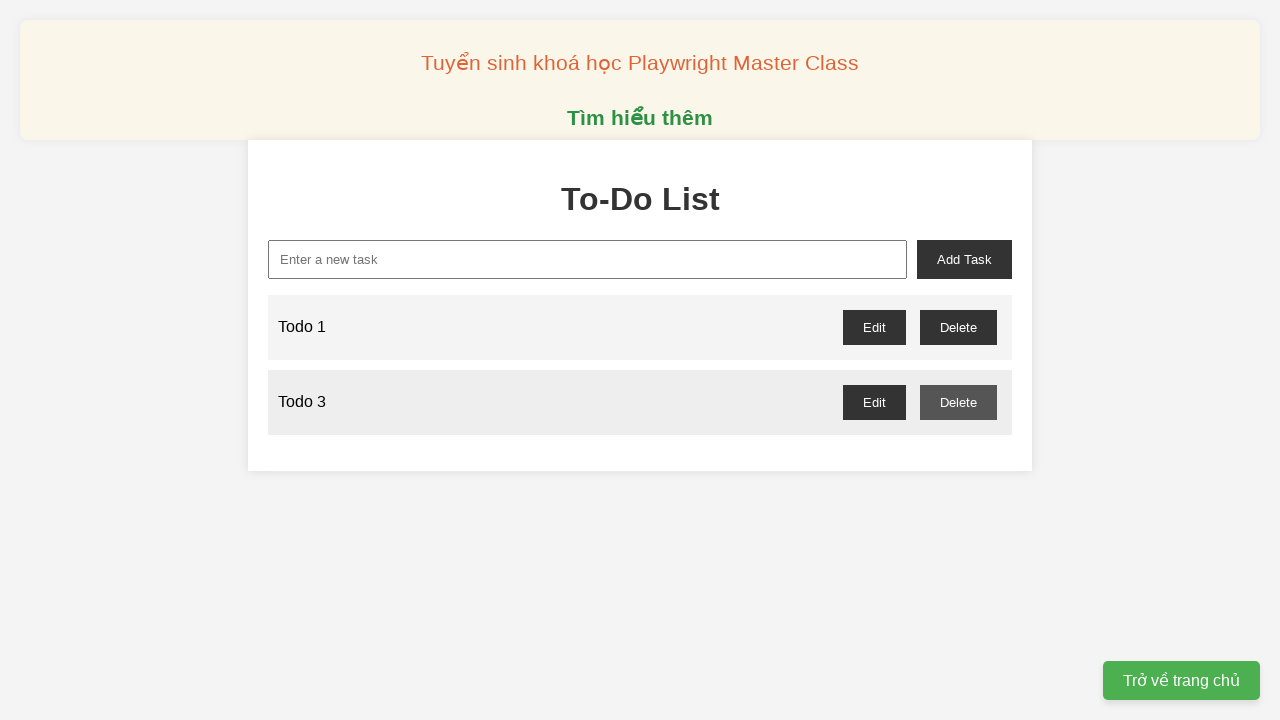

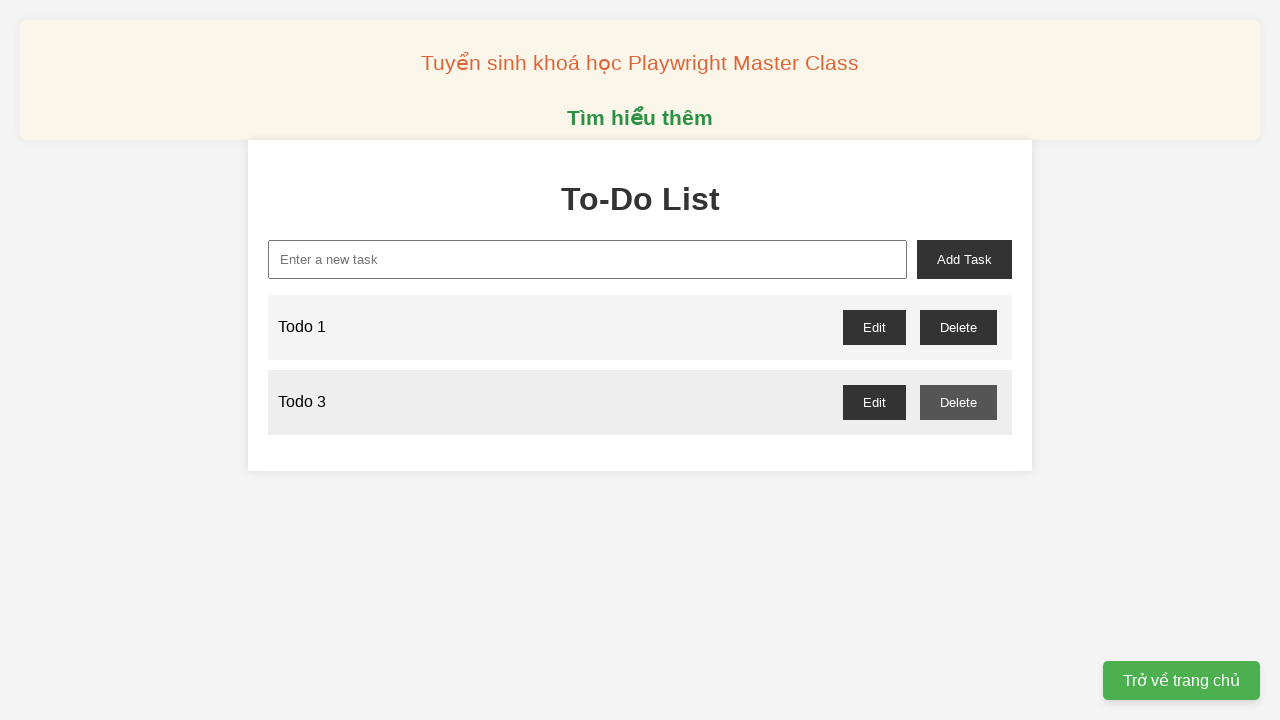